Tests that other controls are hidden when editing a todo item

Starting URL: https://demo.playwright.dev/todomvc

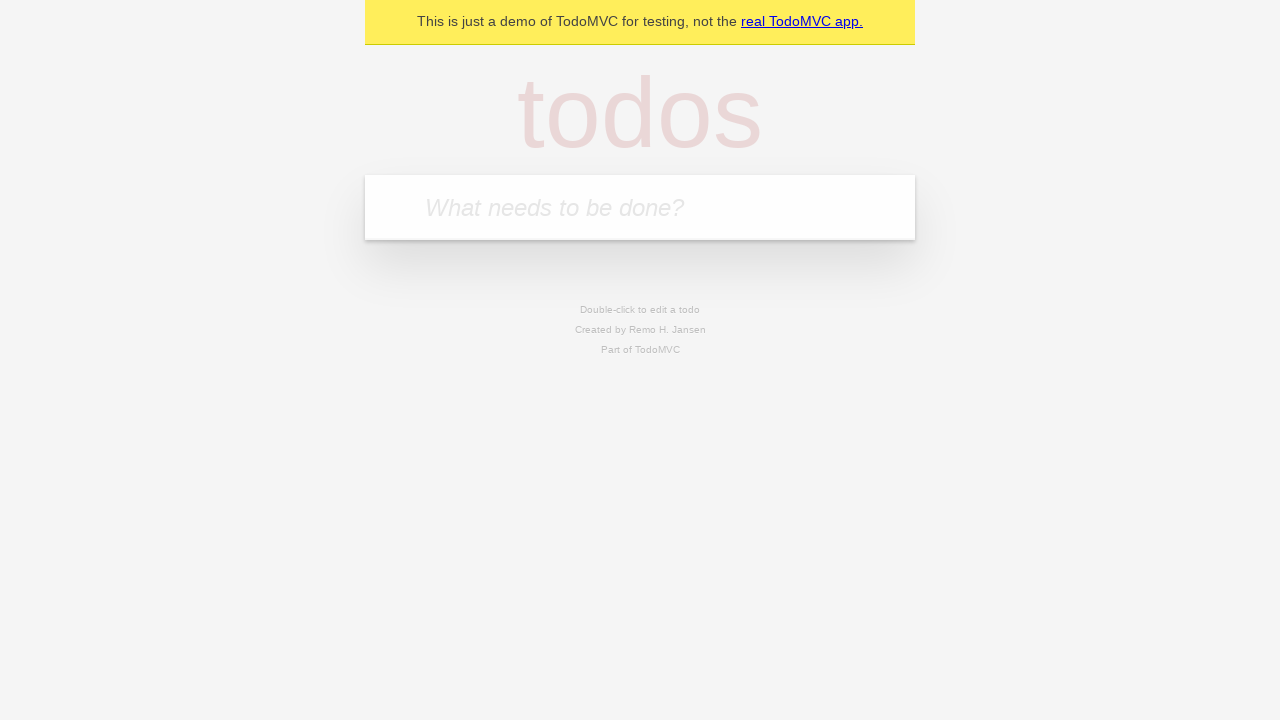

Filled todo input with 'buy some cheese' on internal:attr=[placeholder="What needs to be done?"i]
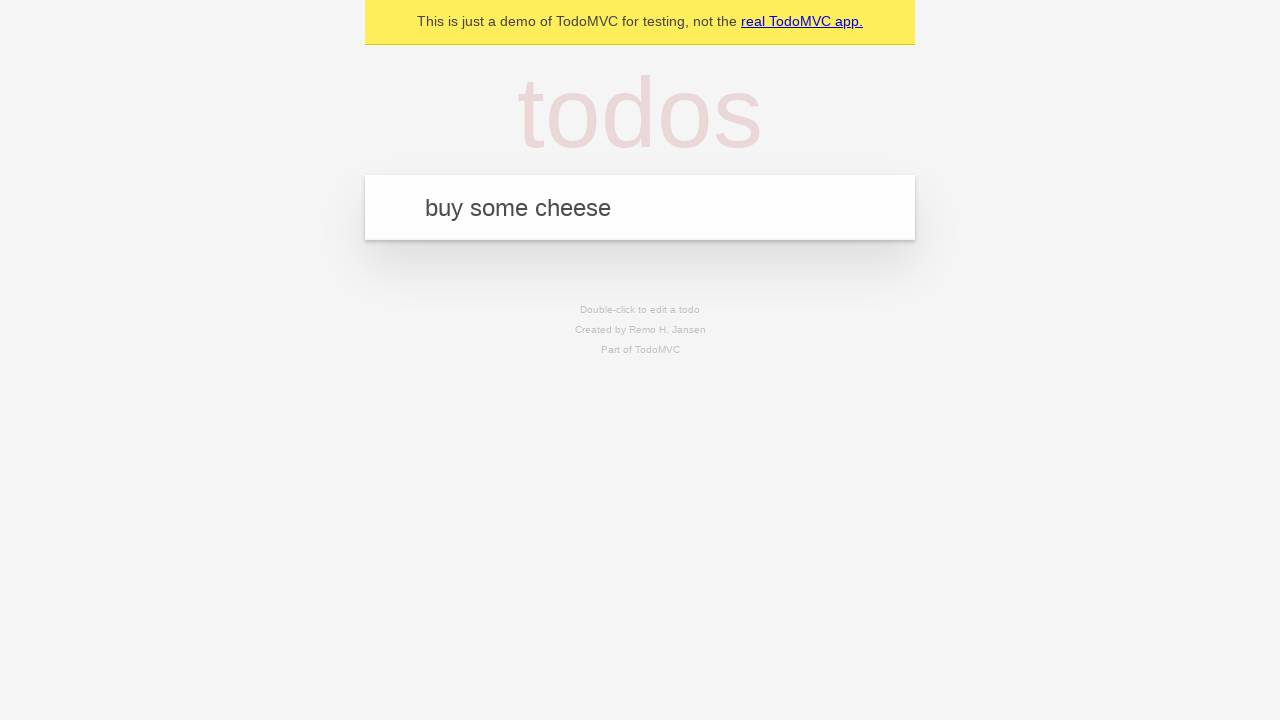

Pressed Enter to create todo 'buy some cheese' on internal:attr=[placeholder="What needs to be done?"i]
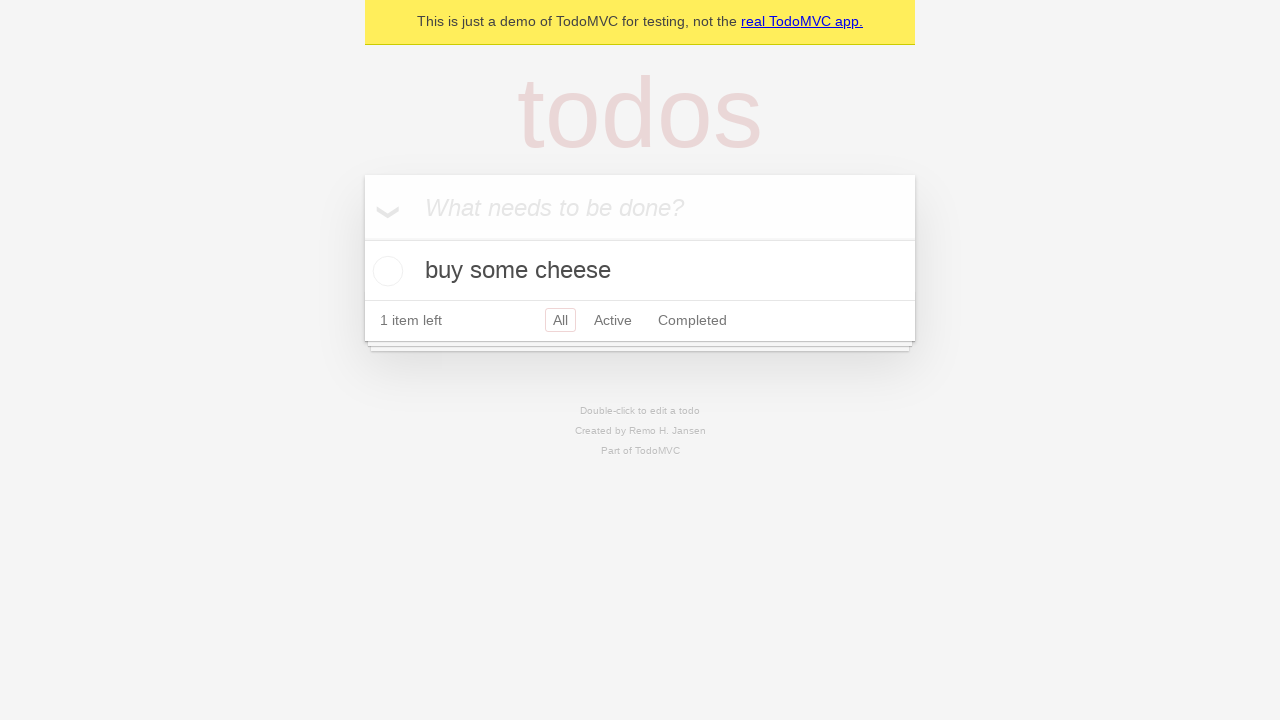

Filled todo input with 'feed the cat' on internal:attr=[placeholder="What needs to be done?"i]
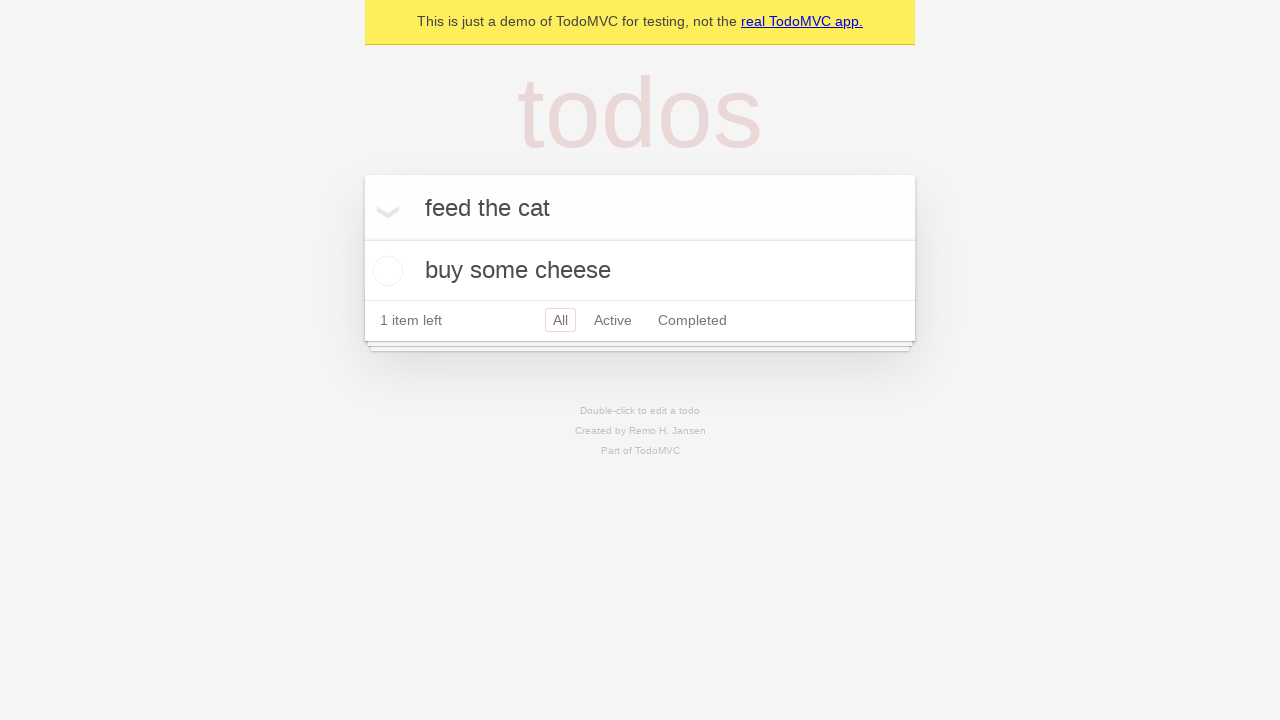

Pressed Enter to create todo 'feed the cat' on internal:attr=[placeholder="What needs to be done?"i]
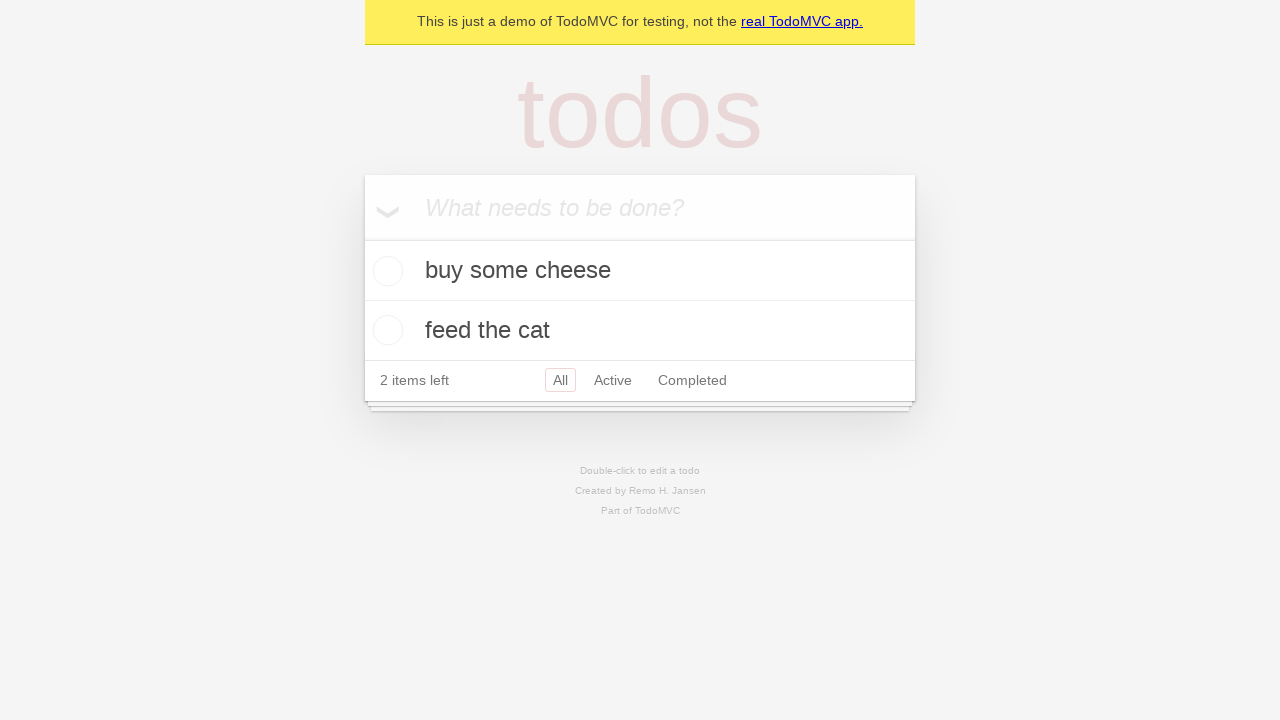

Filled todo input with 'book a doctors appointment' on internal:attr=[placeholder="What needs to be done?"i]
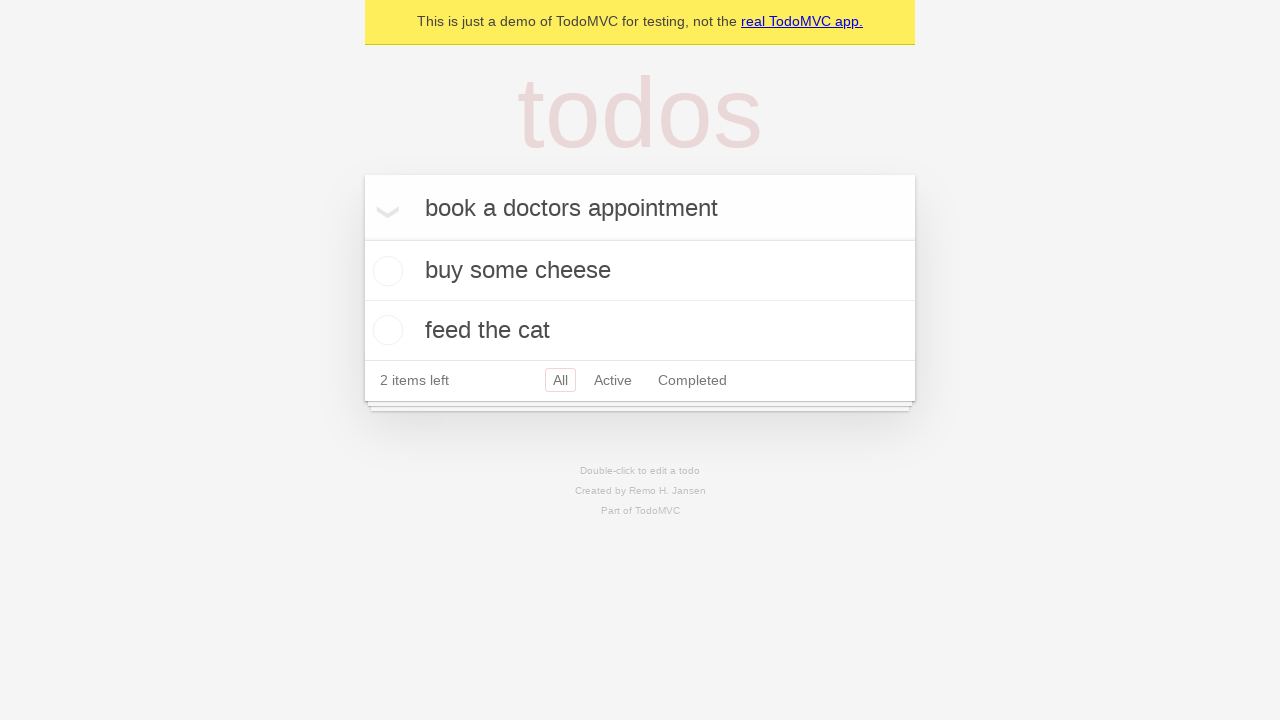

Pressed Enter to create todo 'book a doctors appointment' on internal:attr=[placeholder="What needs to be done?"i]
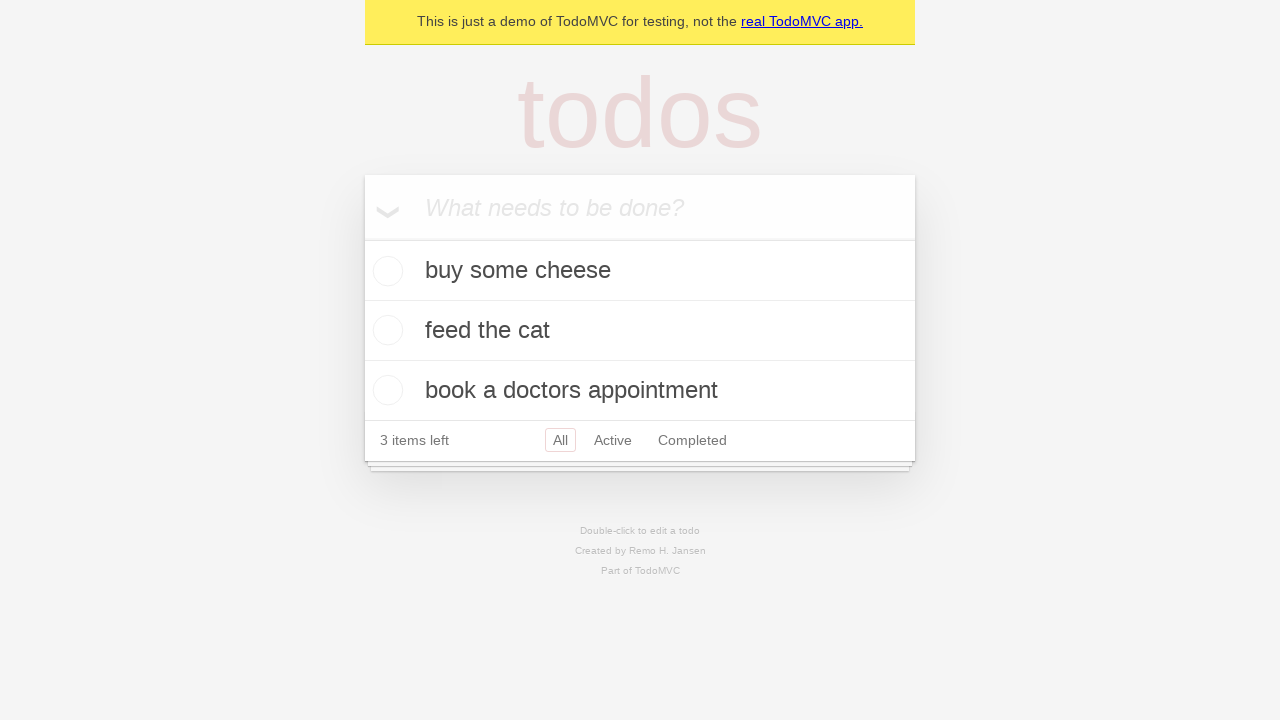

Located the second todo item
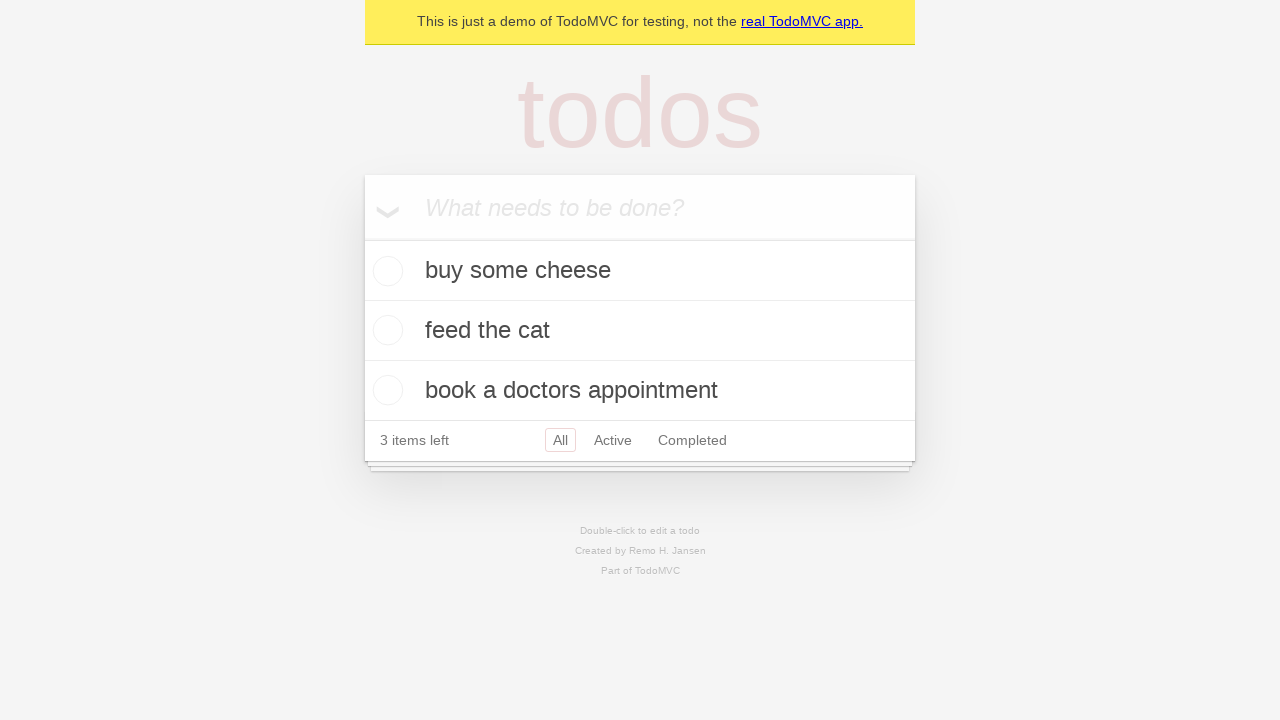

Double-clicked todo item to enter edit mode at (640, 331) on internal:testid=[data-testid="todo-item"s] >> nth=1
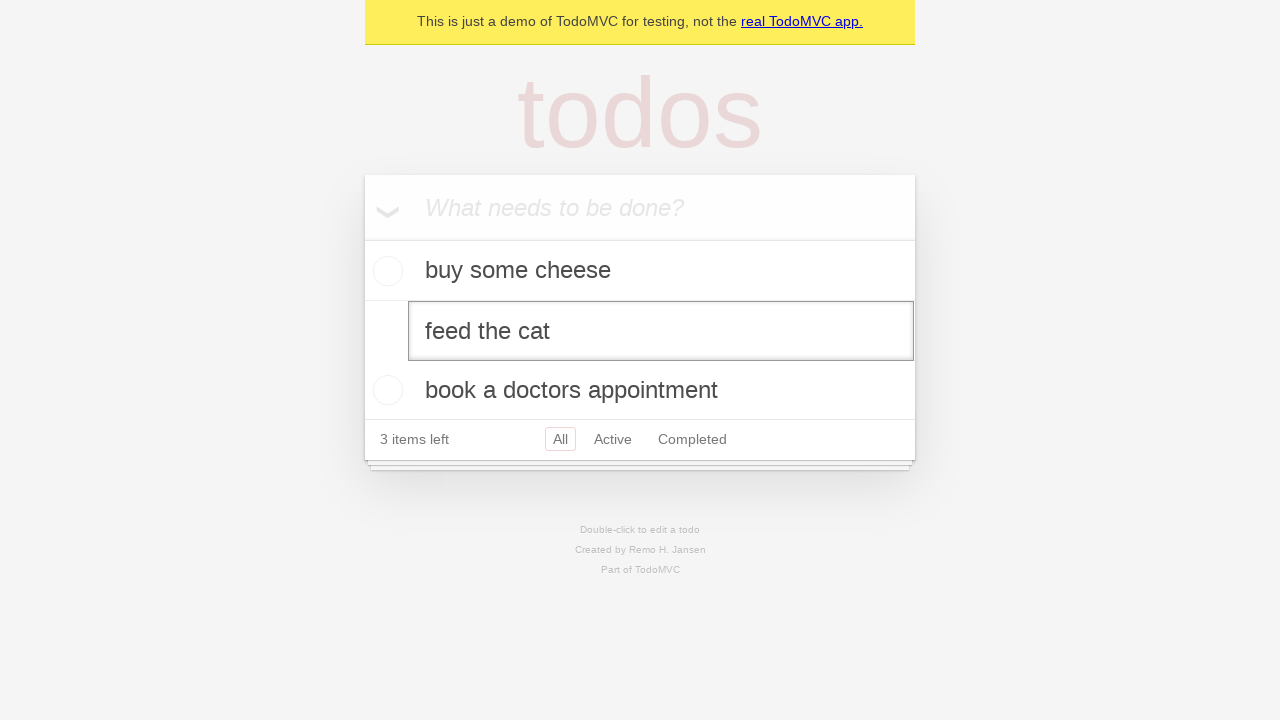

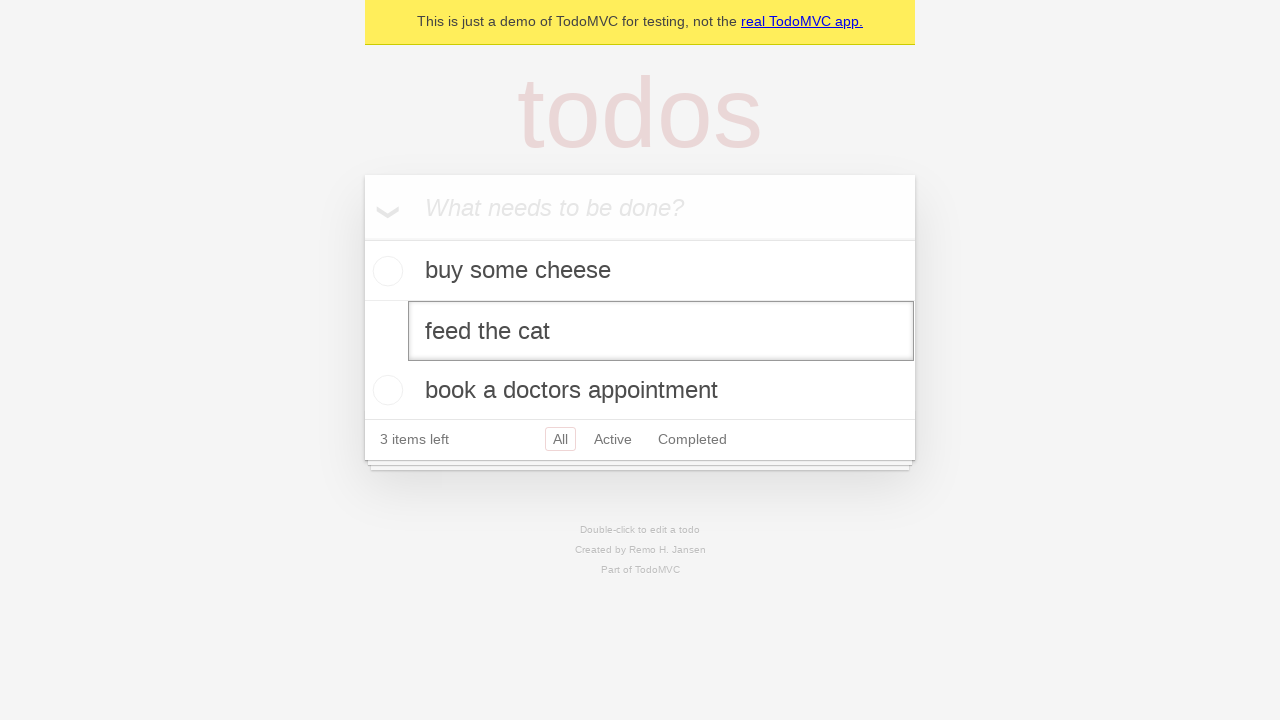